Tests the search functionality on Zeptonow website by clicking the search bar and entering a search term "apple" to find products.

Starting URL: https://www.zeptonow.com/

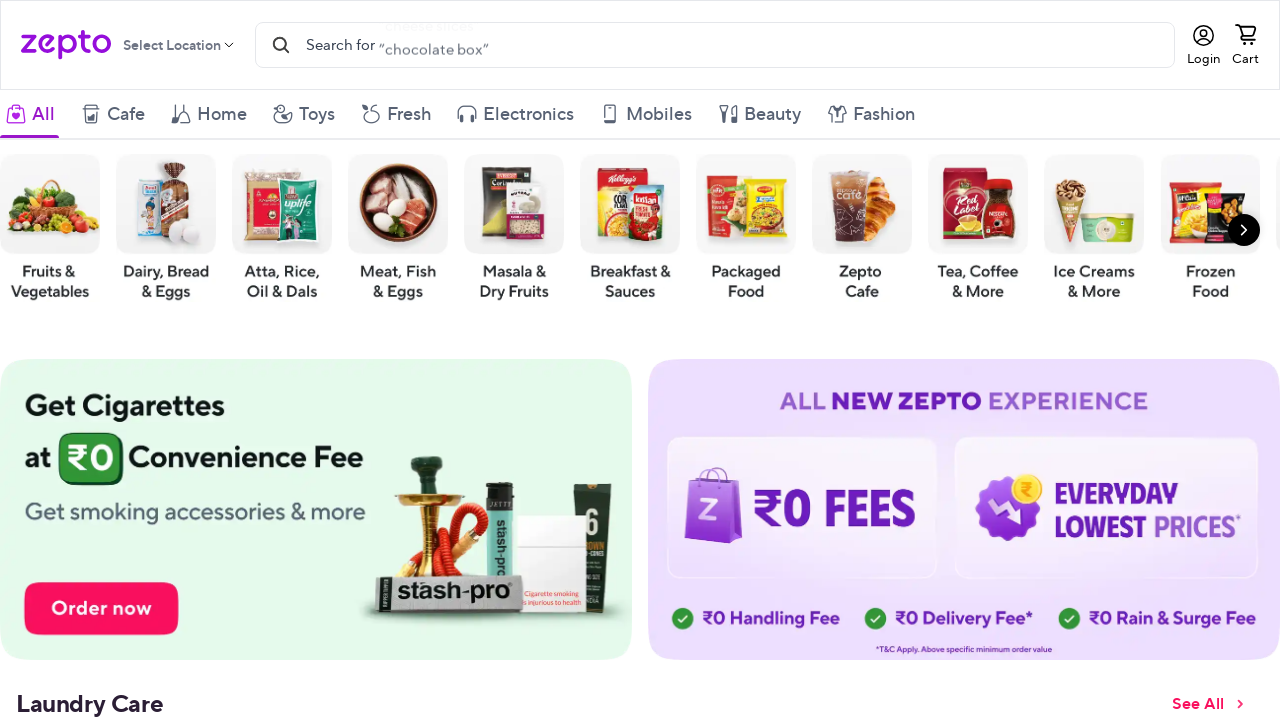

Wait for search bar to appear
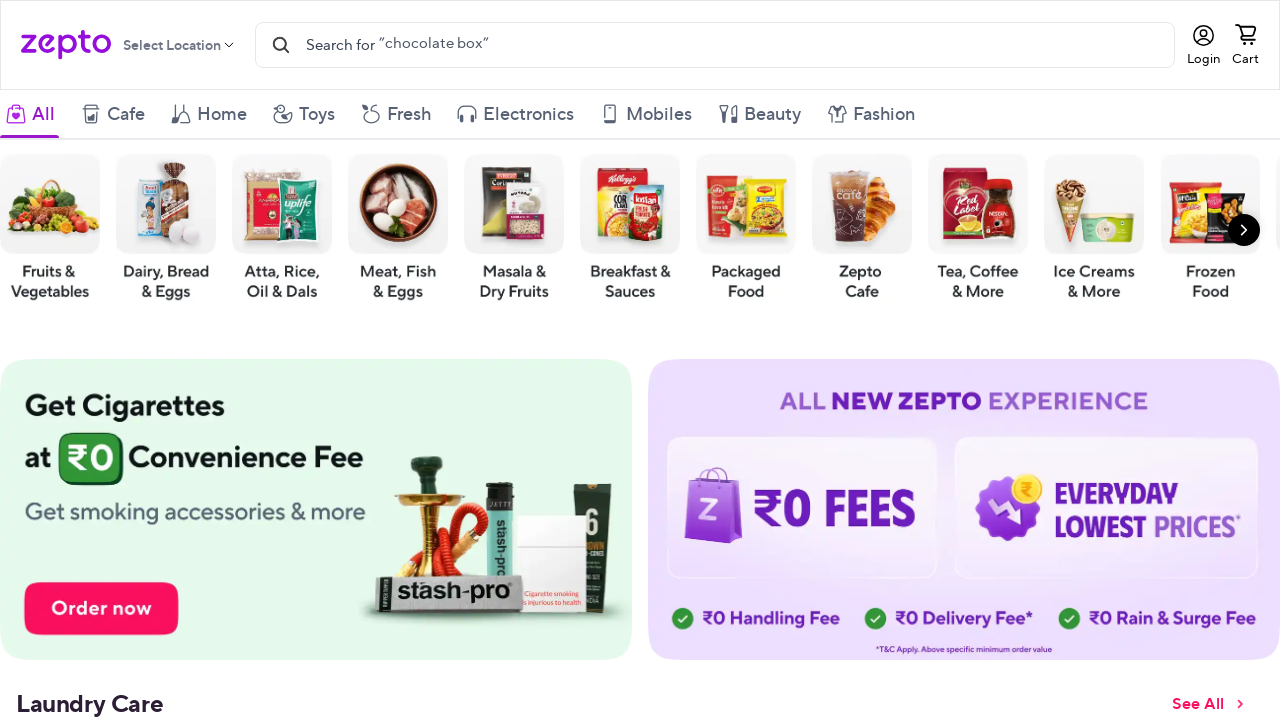

Clicked on search bar at (340, 45) on span[data-testid='searchBar']
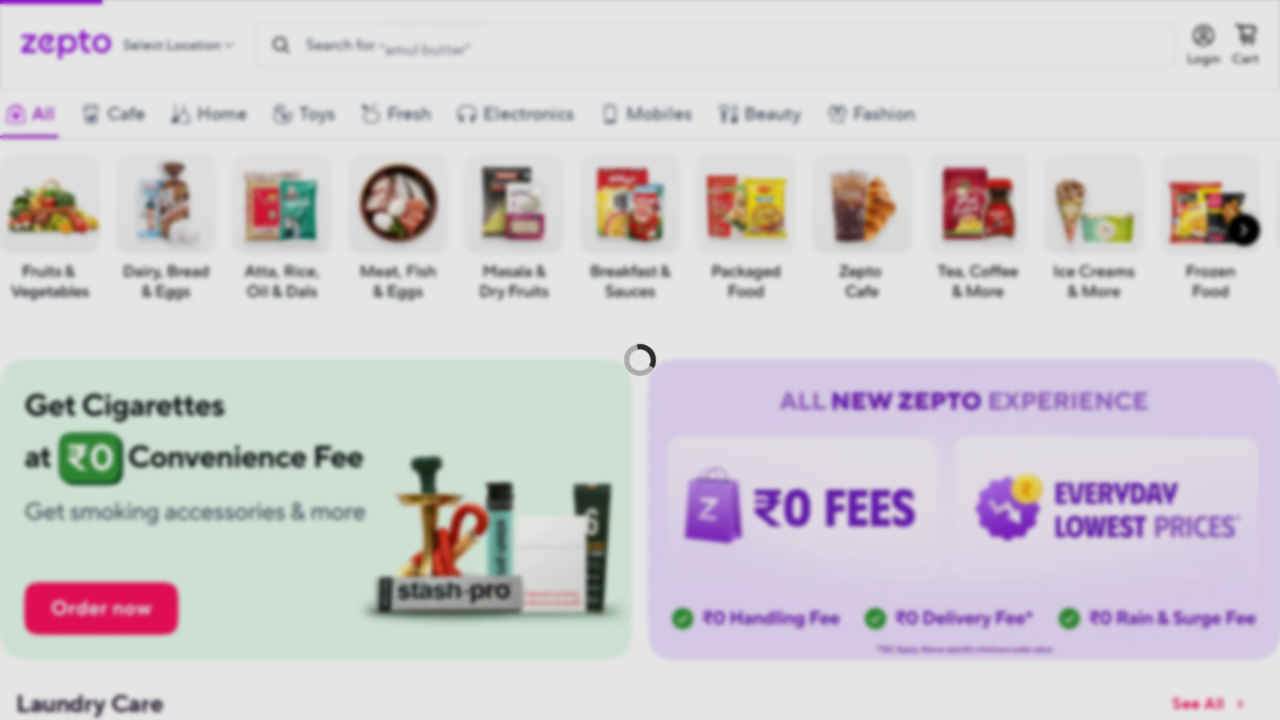

Wait for search input field to appear
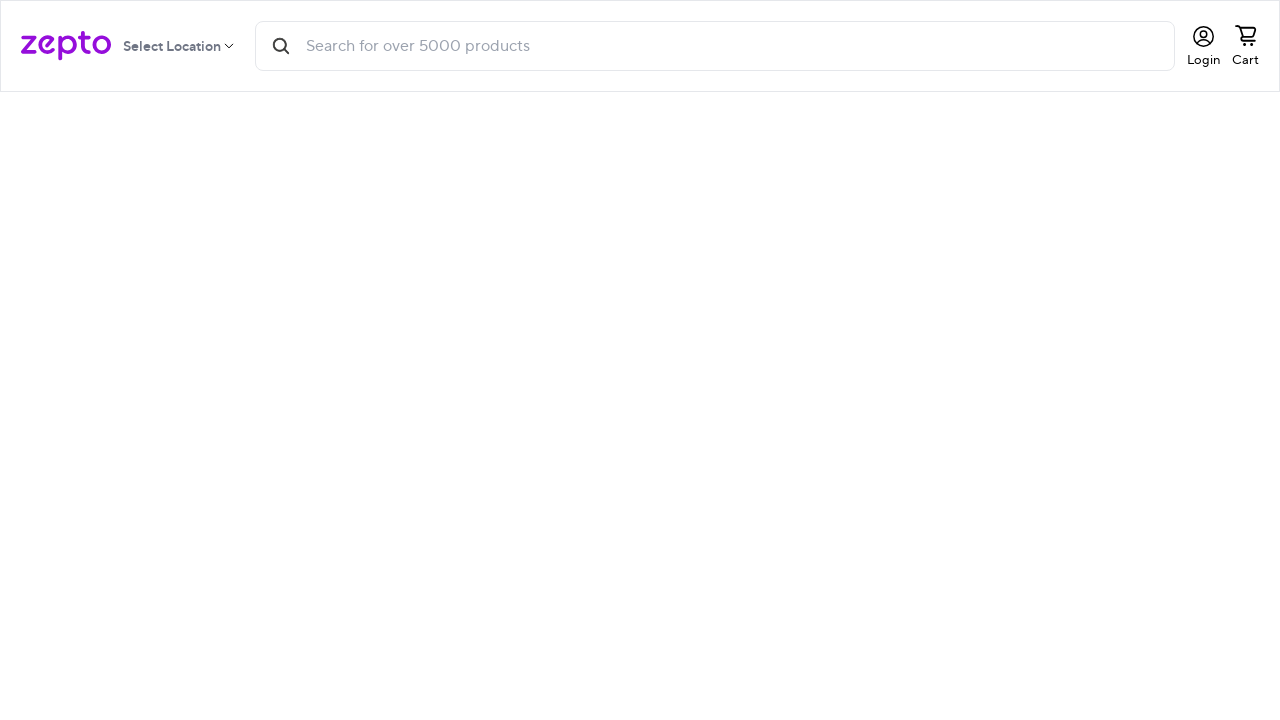

Filled search field with 'apple' on input[type='text'], input[placeholder*='search' i], input[id*='input']
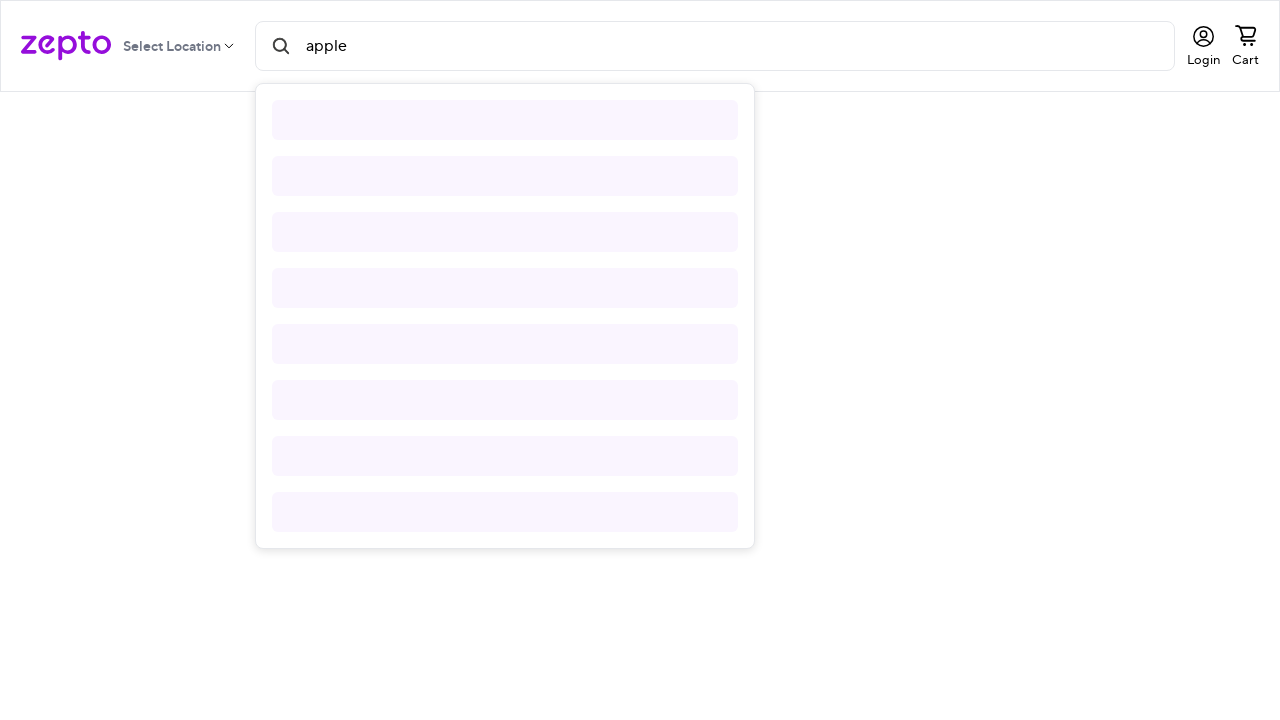

Pressed Enter to submit search for 'apple'
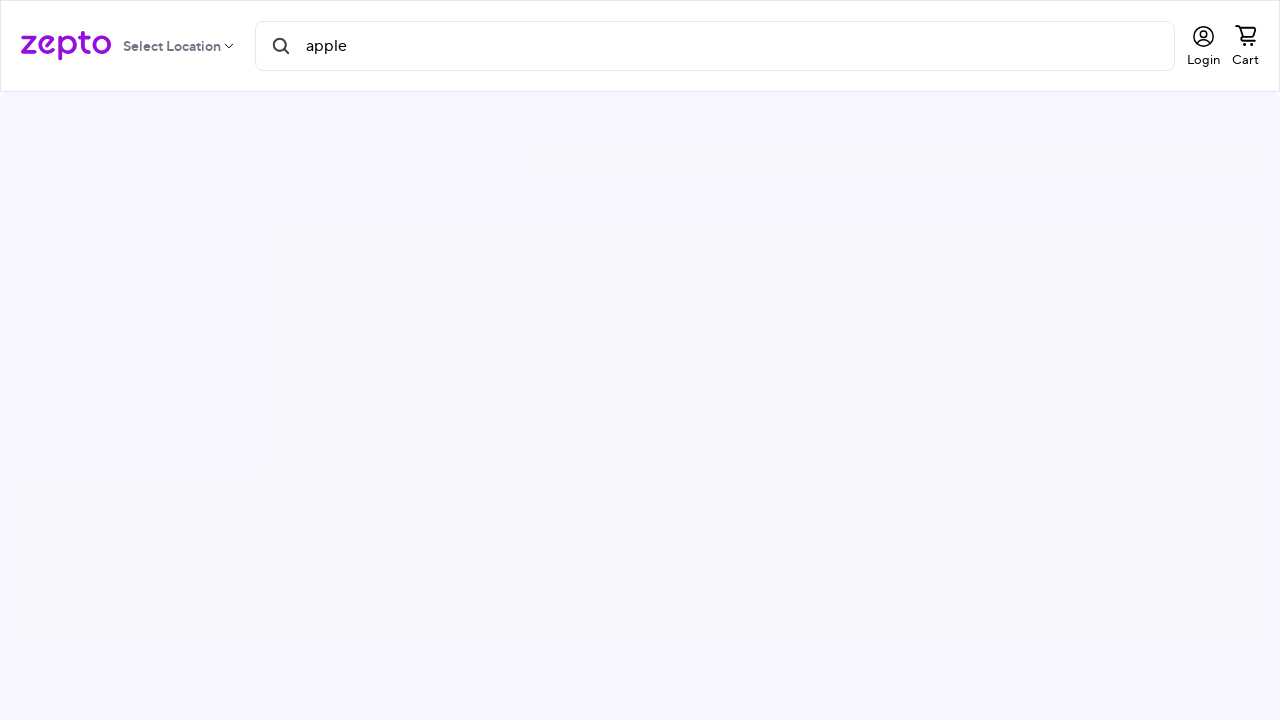

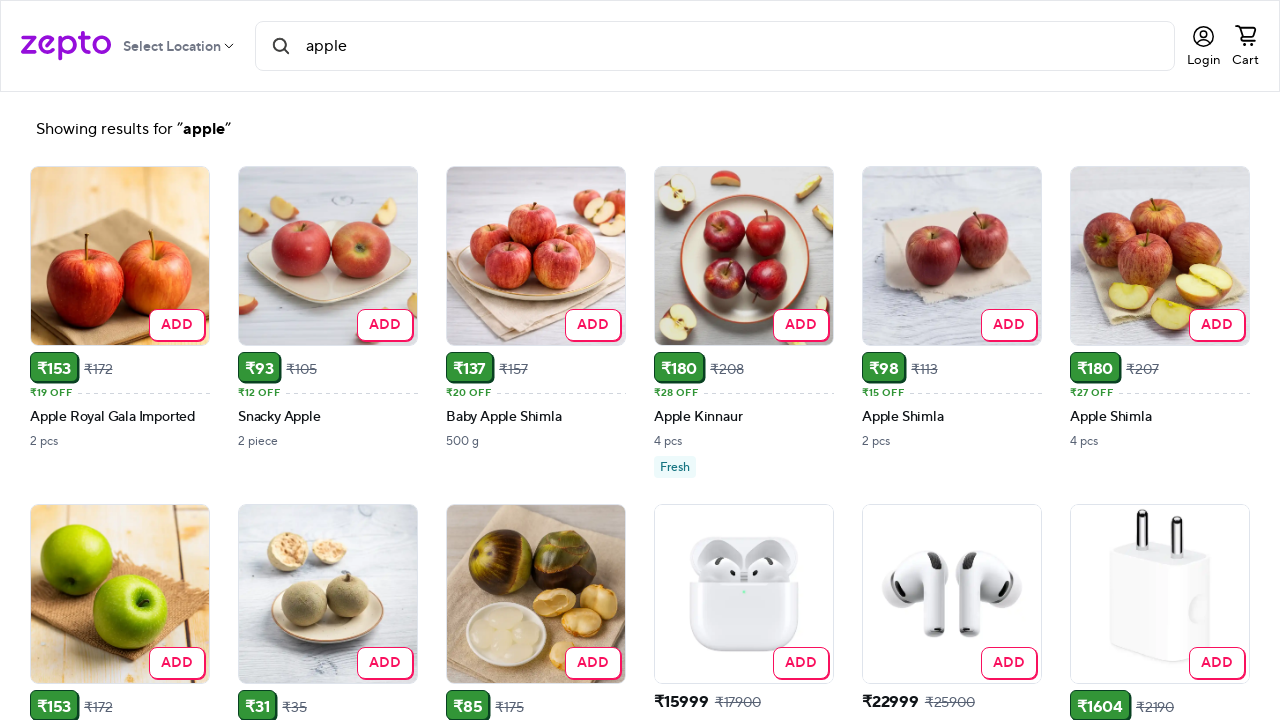